Tests hover functionality by moving the mouse over the second figure element on the hovers demo page to trigger the hover state display.

Starting URL: https://the-internet.herokuapp.com/hovers

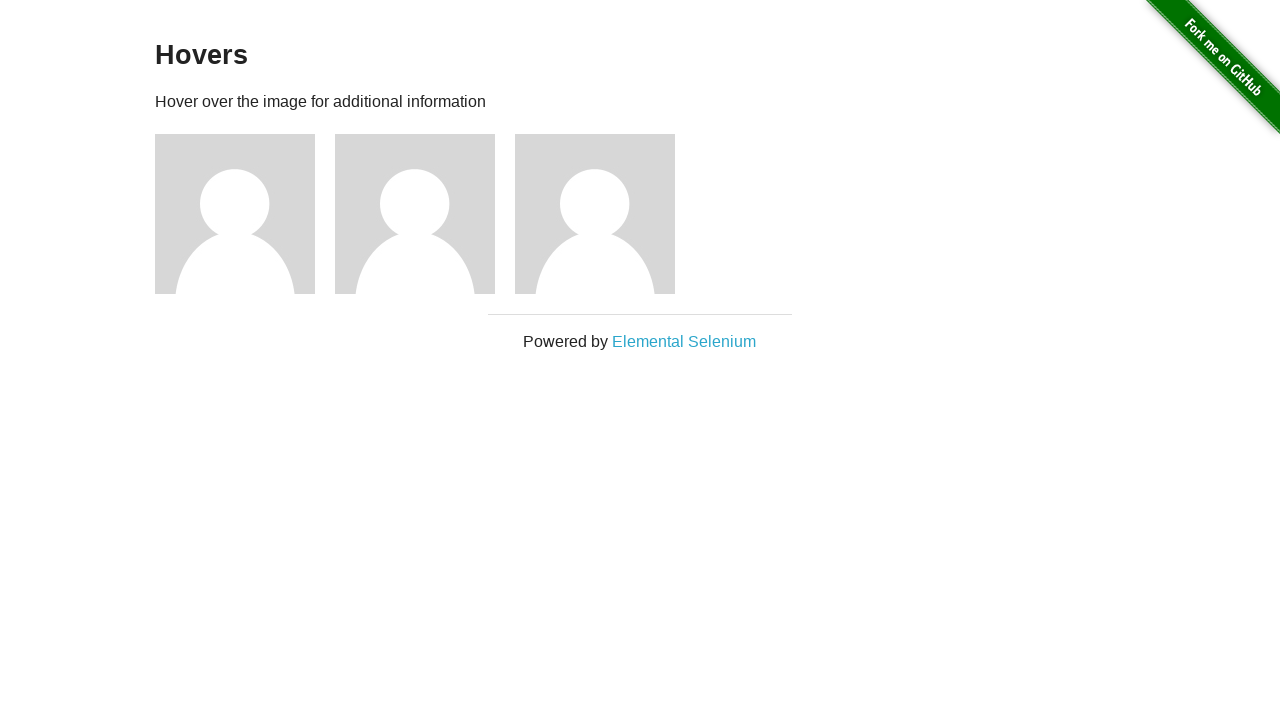

Navigated to the hovers demo page
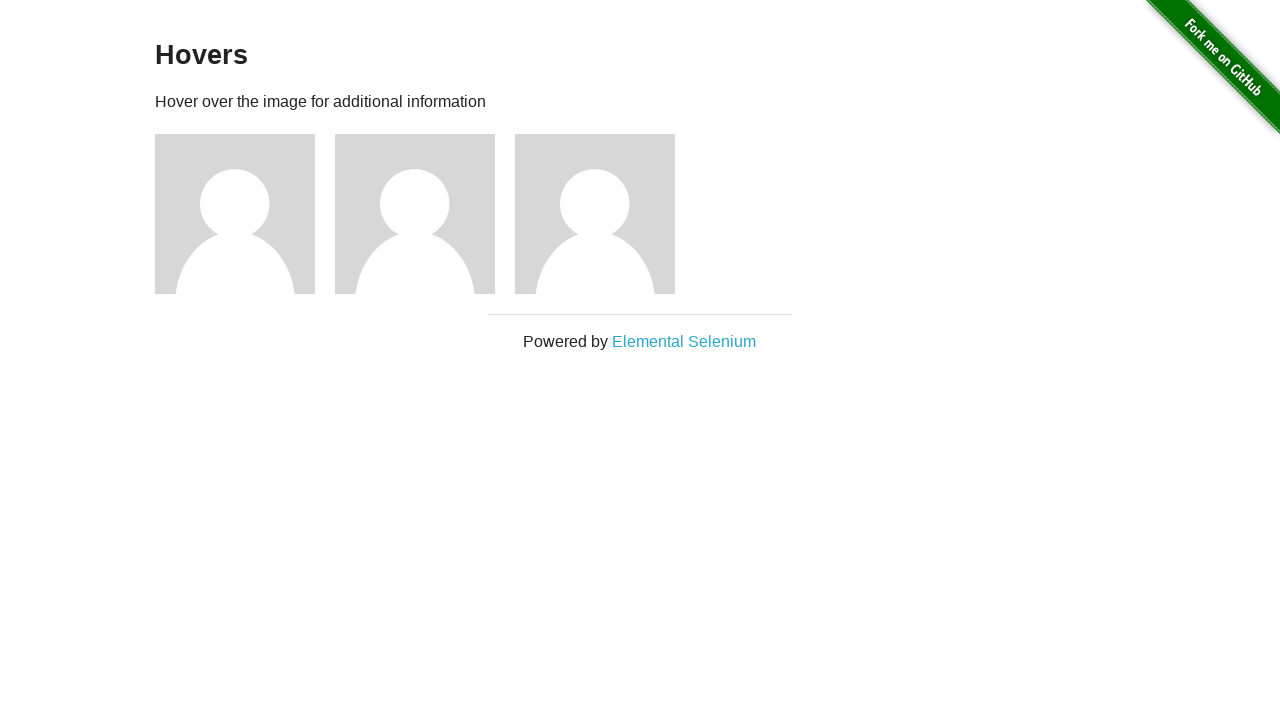

Hovered over the second figure element at (425, 214) on xpath=//div[@class='figure'][2]
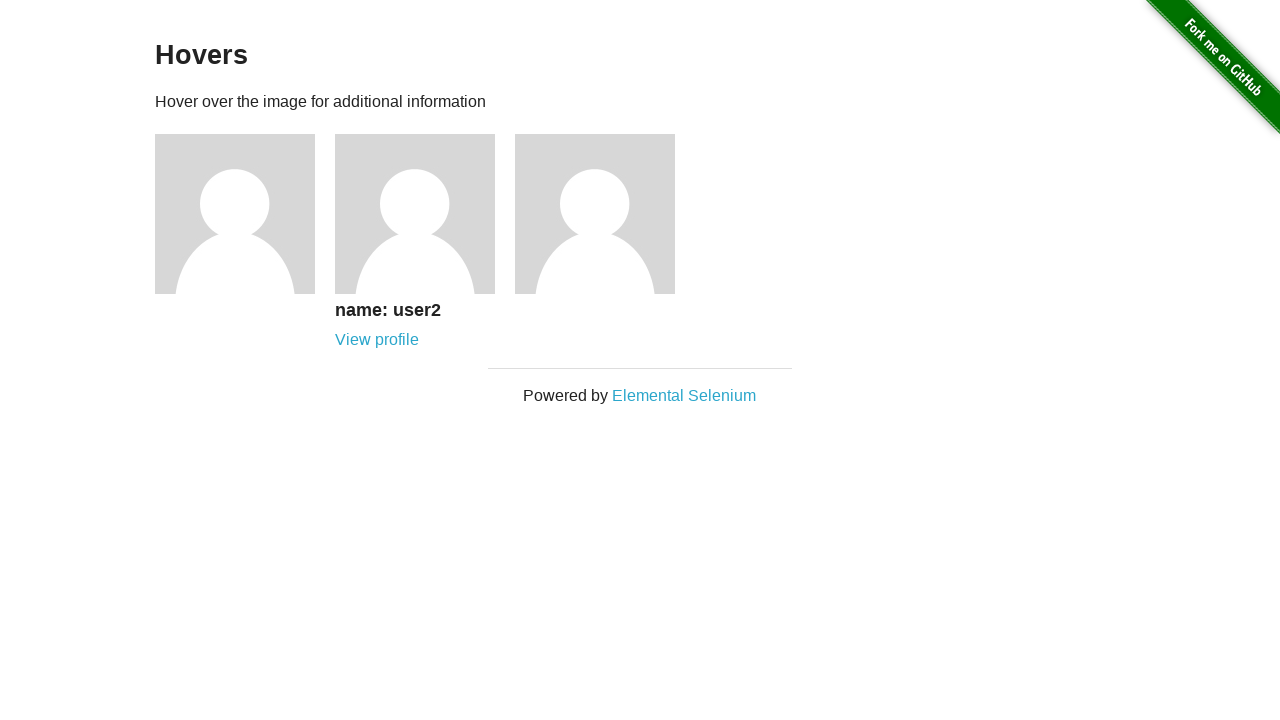

Hover effect revealed the figcaption element
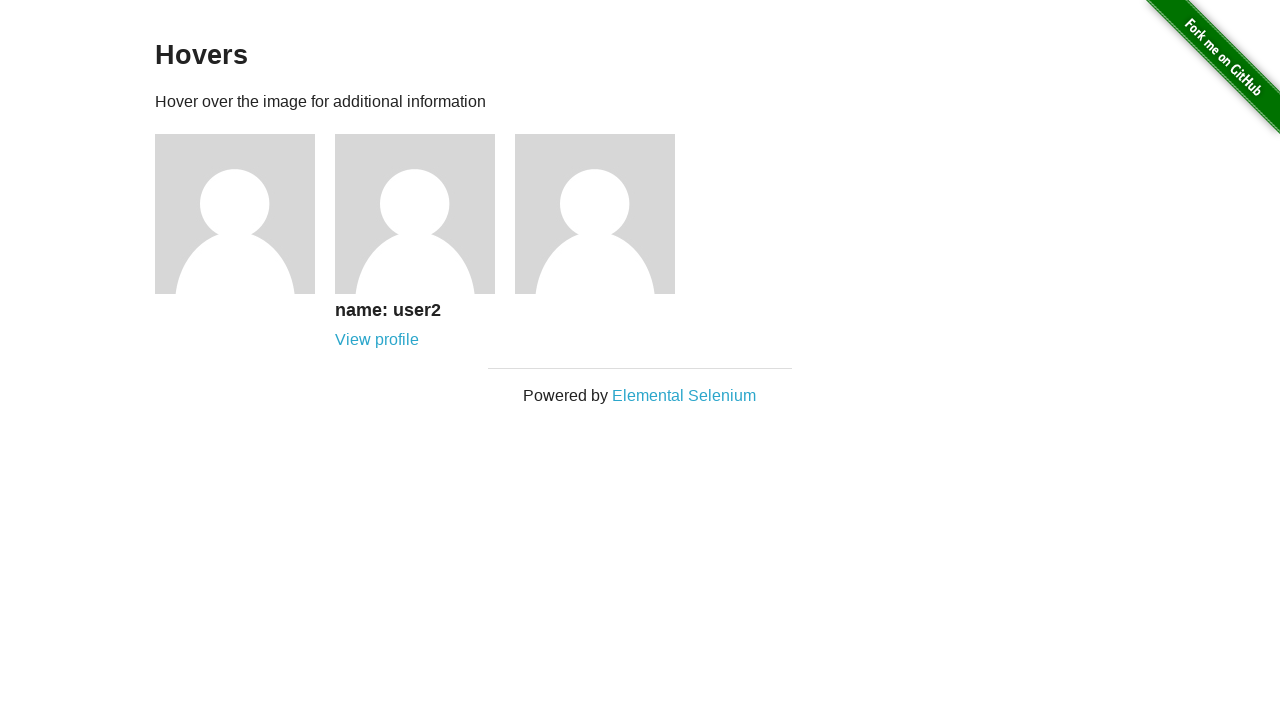

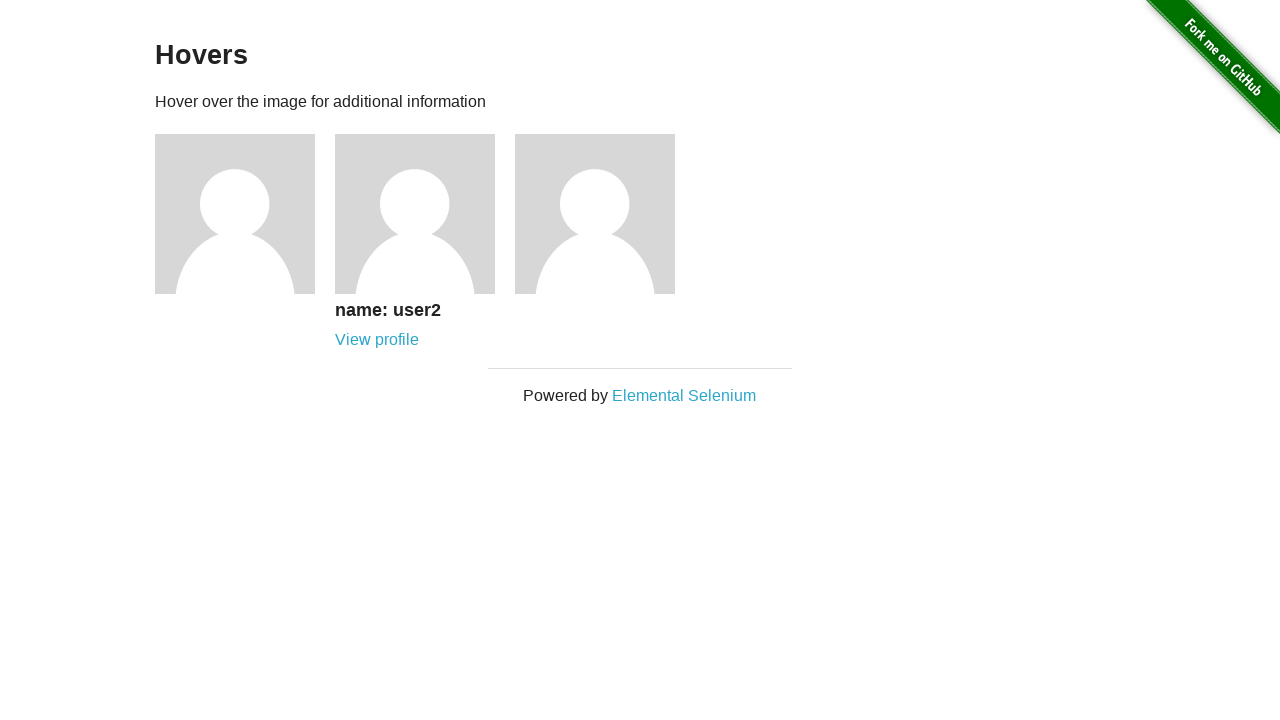